Tests that the Clear completed button displays correct text after marking an item complete.

Starting URL: https://demo.playwright.dev/todomvc

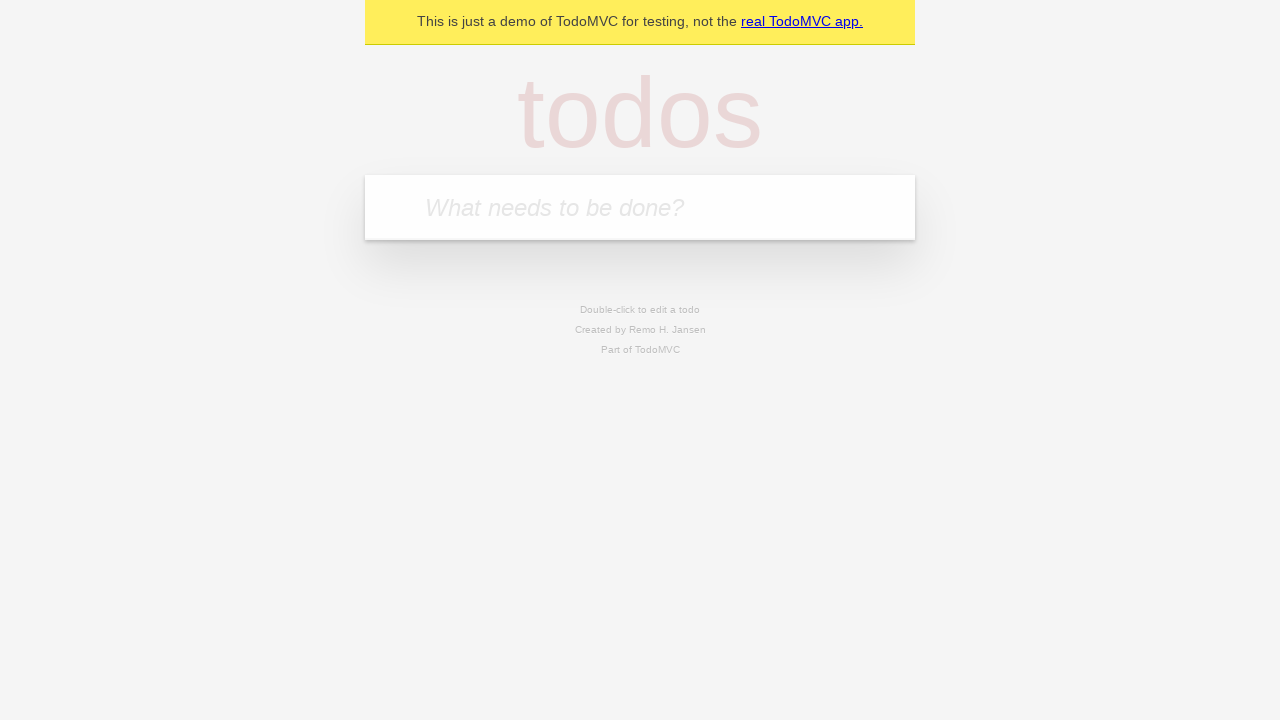

Filled new todo input with 'buy some cheese' on .new-todo
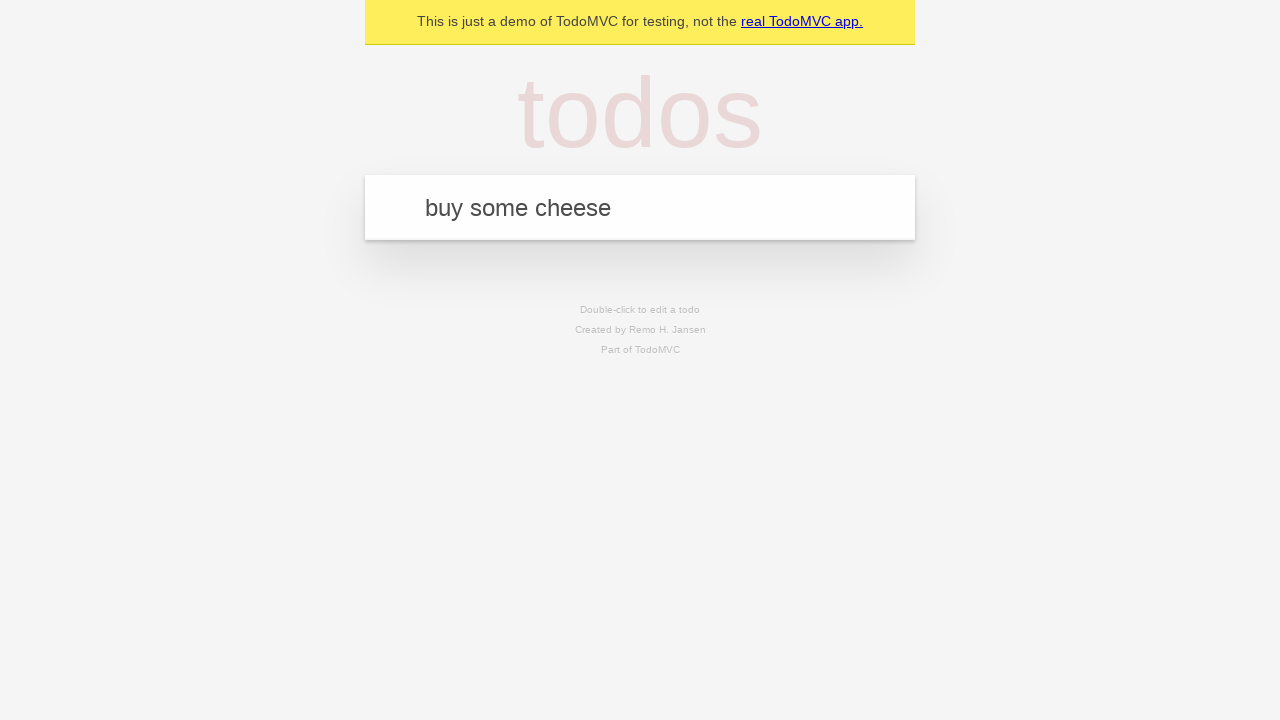

Pressed Enter to create first todo item on .new-todo
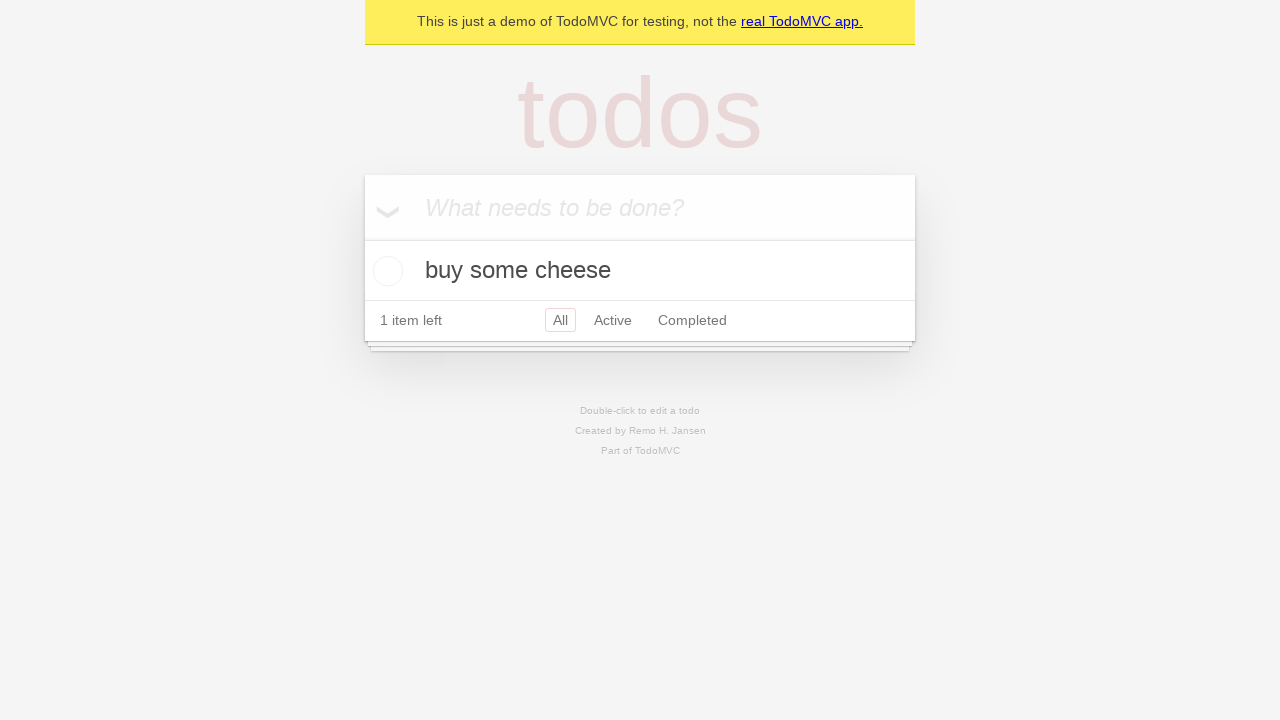

Filled new todo input with 'feed the cat' on .new-todo
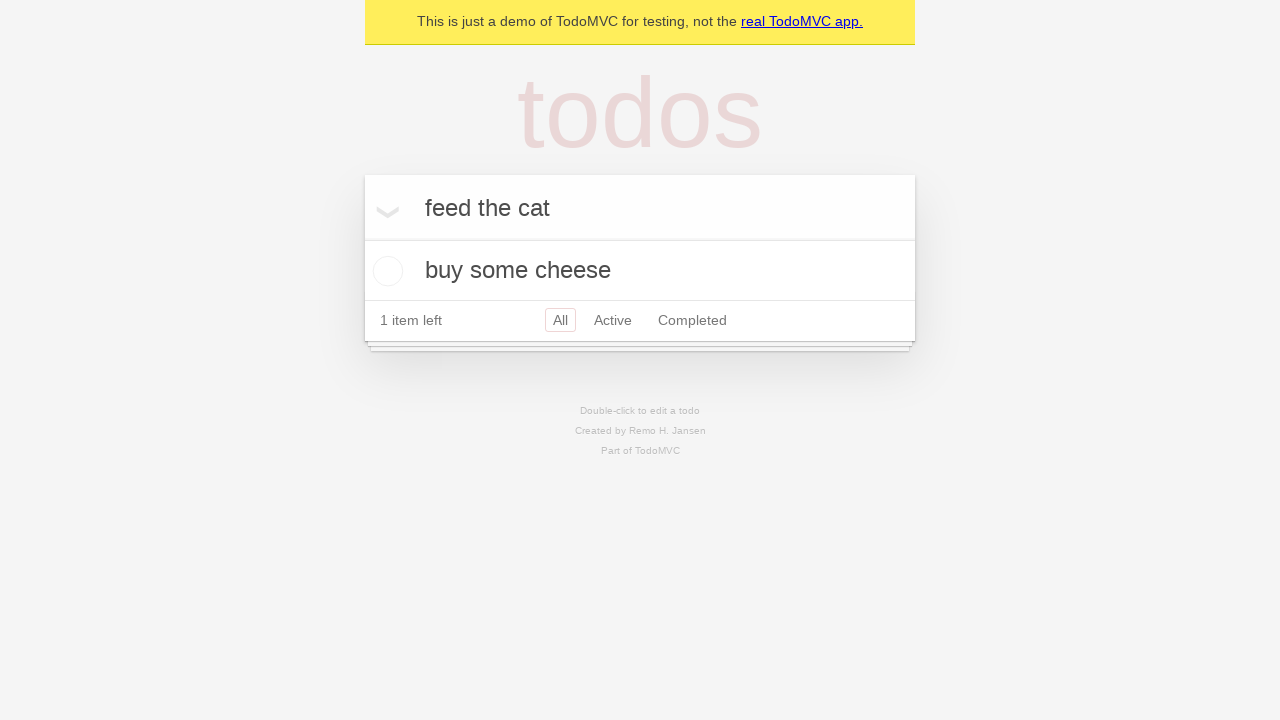

Pressed Enter to create second todo item on .new-todo
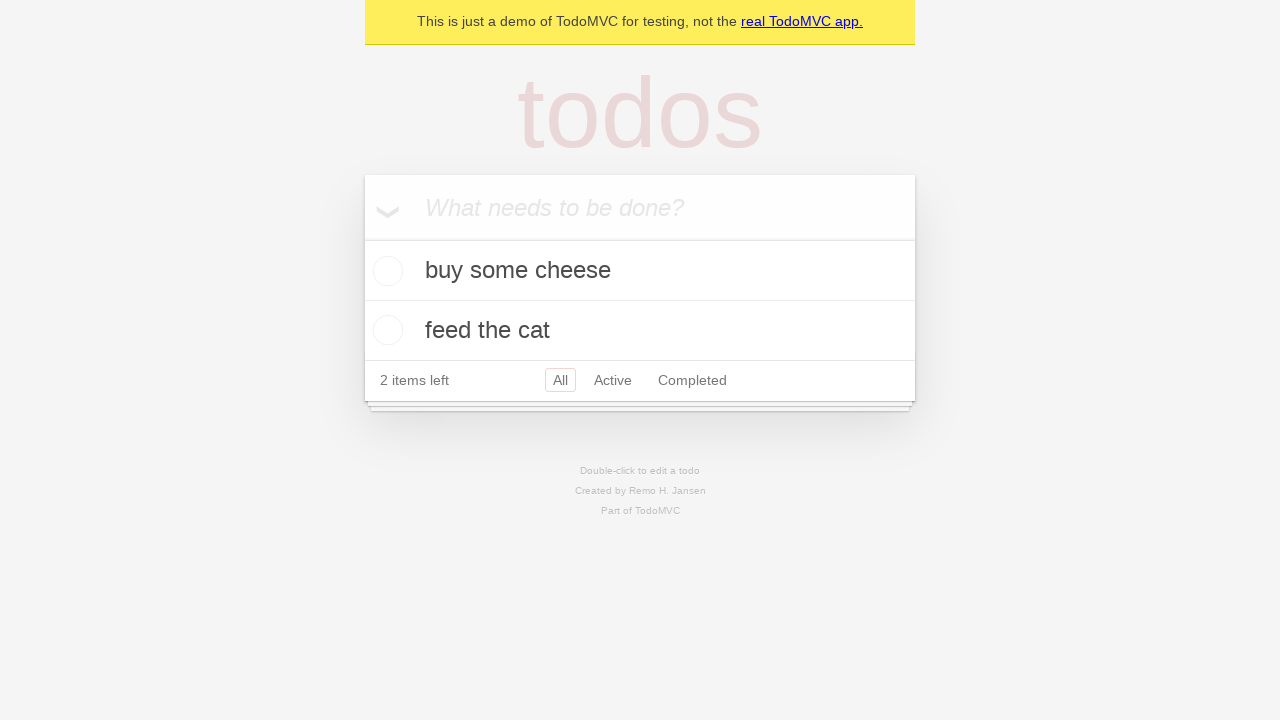

Filled new todo input with 'book a doctors appointment' on .new-todo
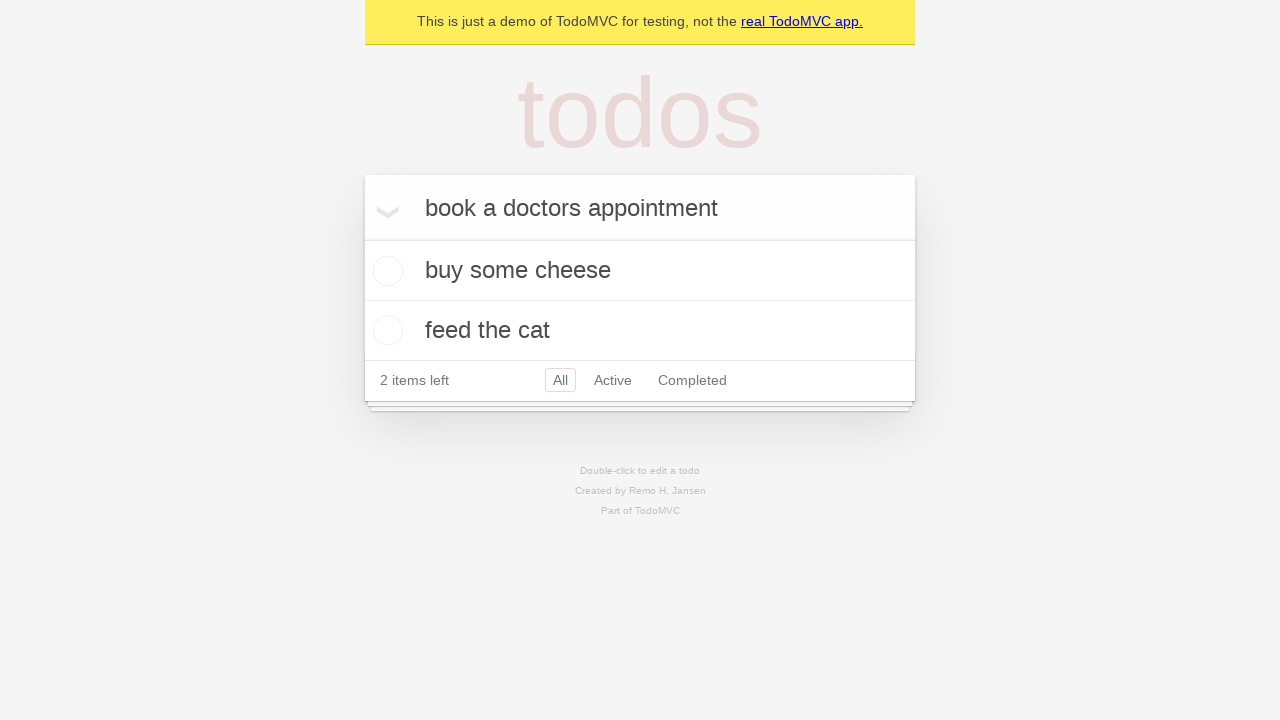

Pressed Enter to create third todo item on .new-todo
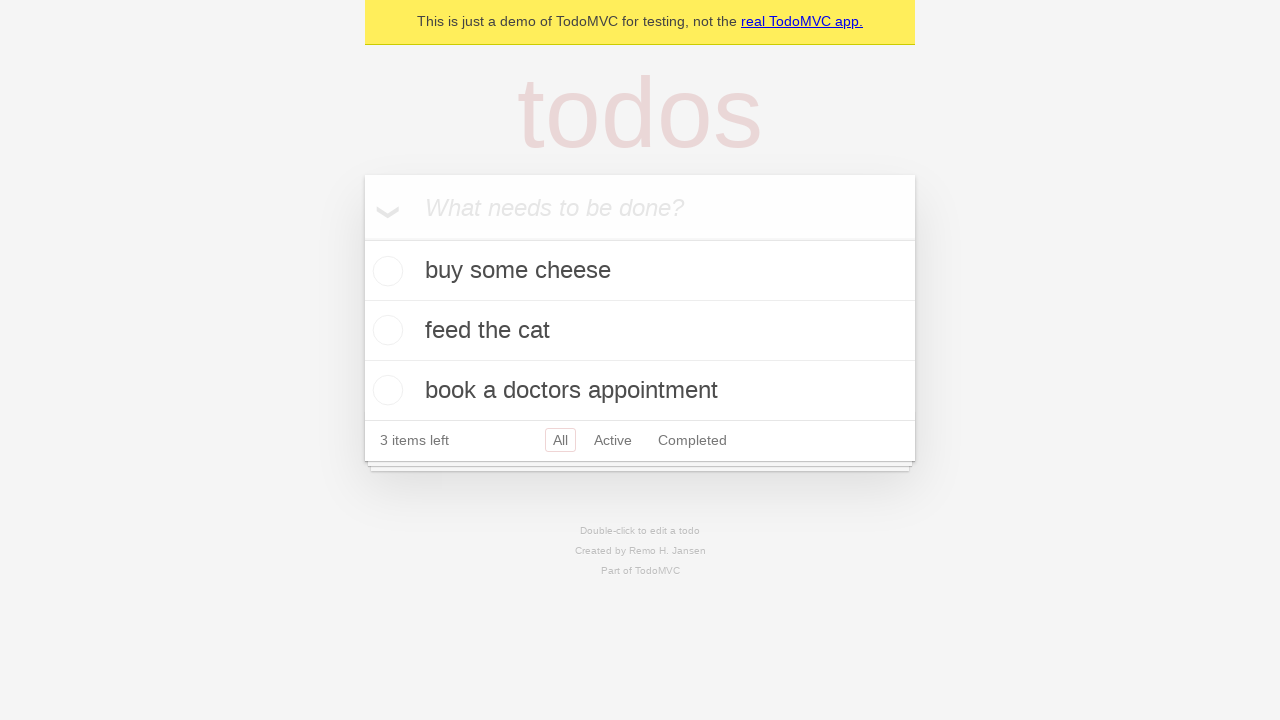

Waited for all three todo items to load
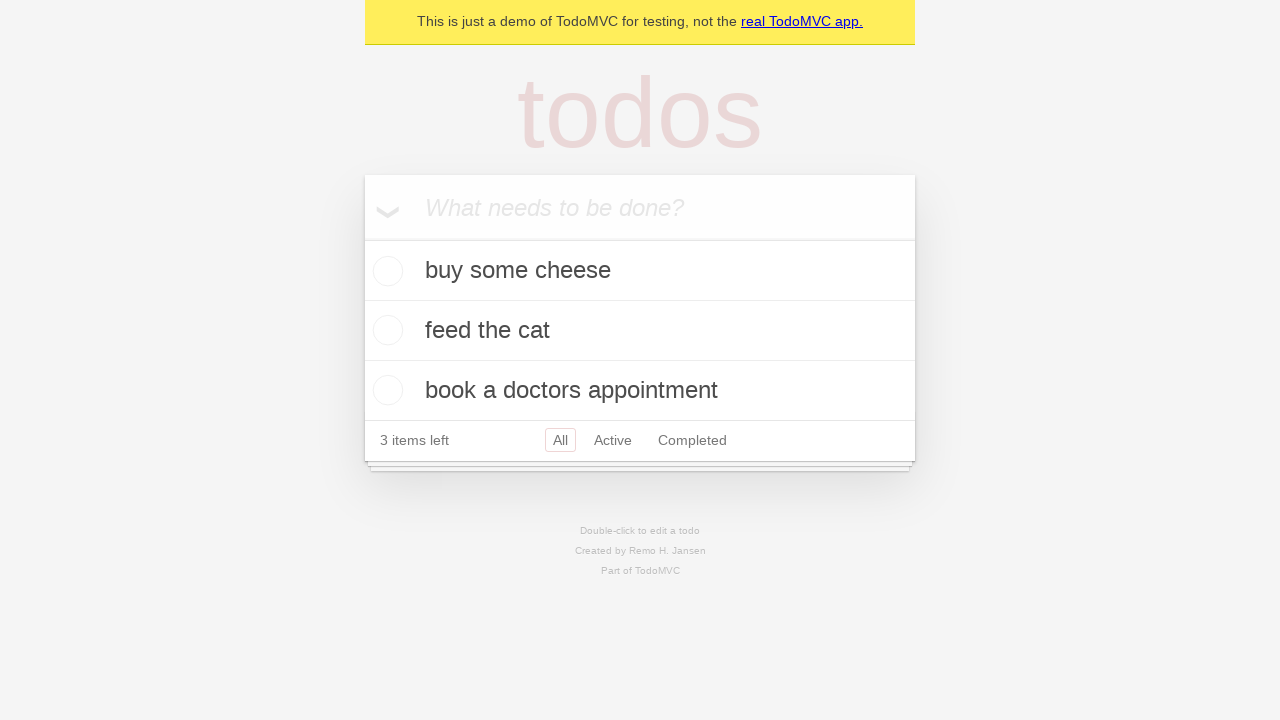

Marked first todo item as complete at (385, 271) on .todo-list li .toggle >> nth=0
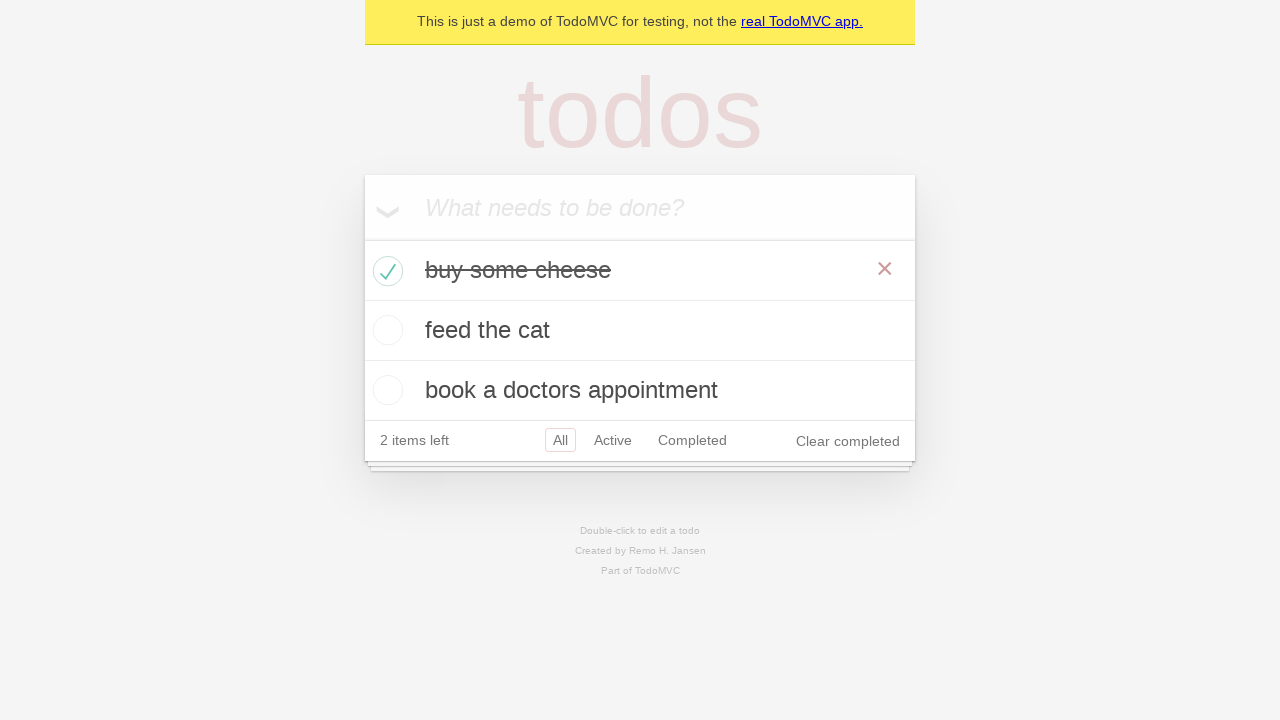

Clear completed button is now visible after marking item complete
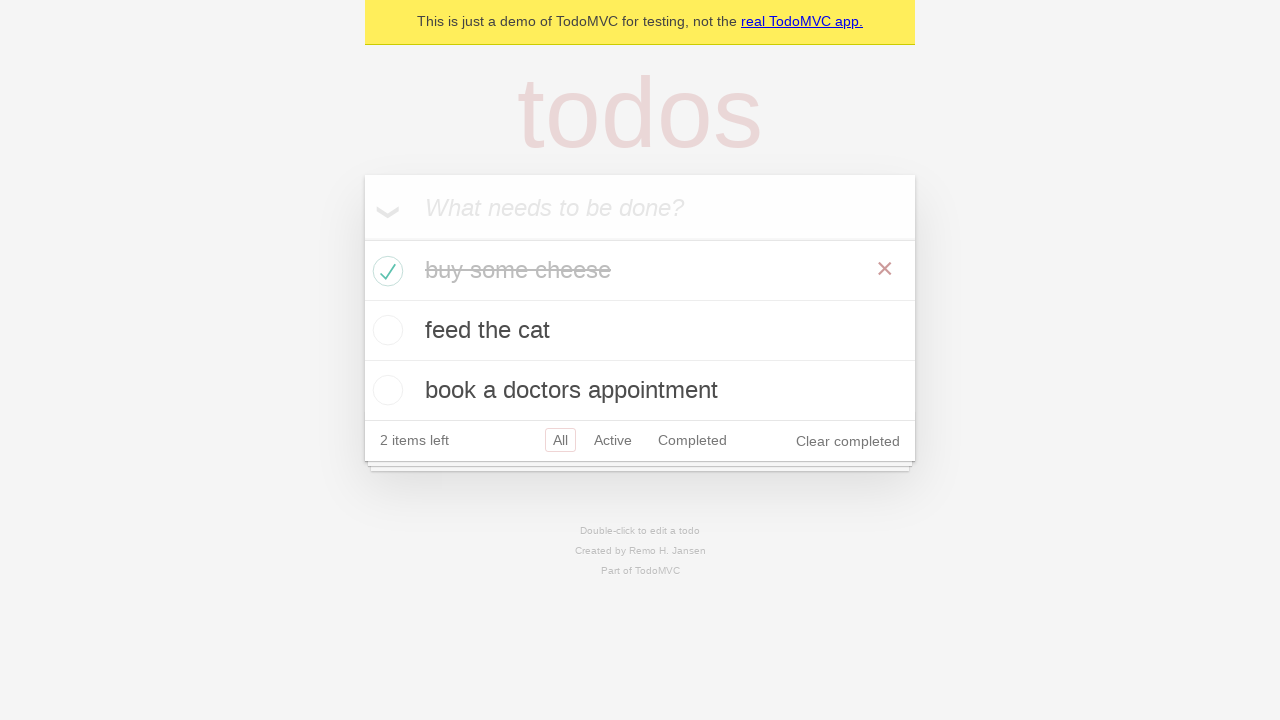

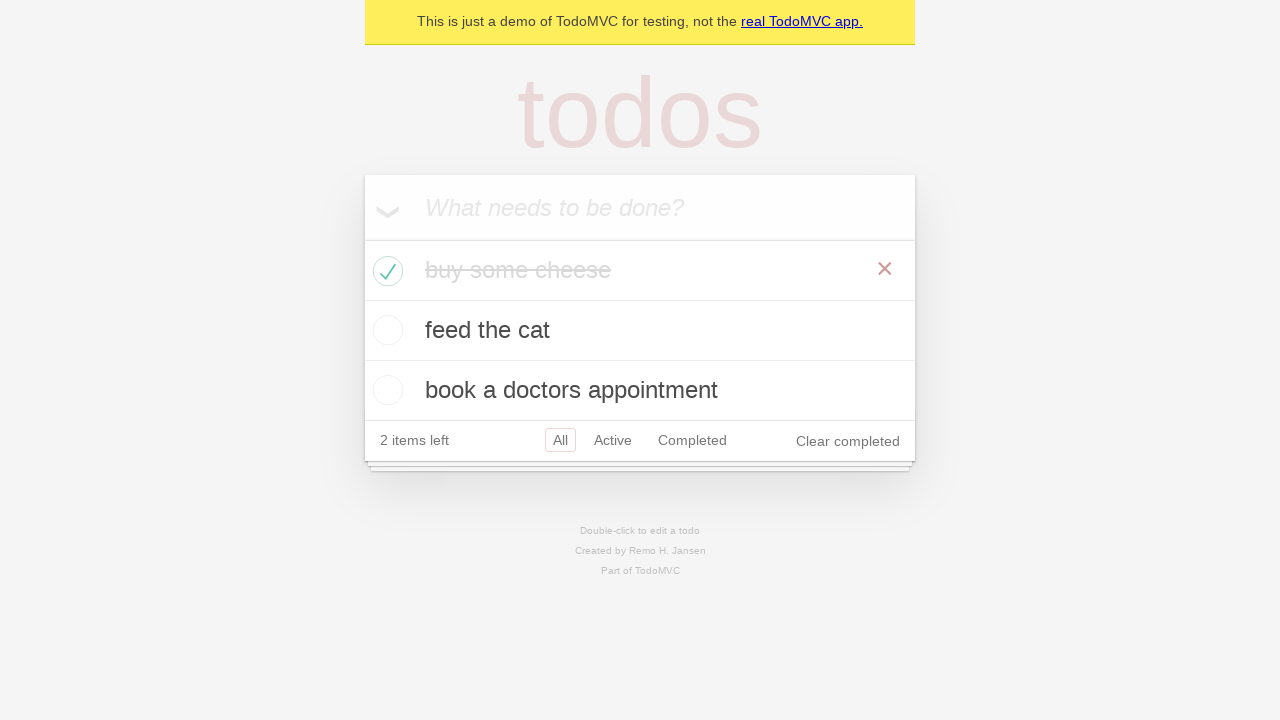